Tests the calculator by clicking 7, plus operation, 2, equals, and verifying the result is 9

Starting URL: https://www.calculator.net/

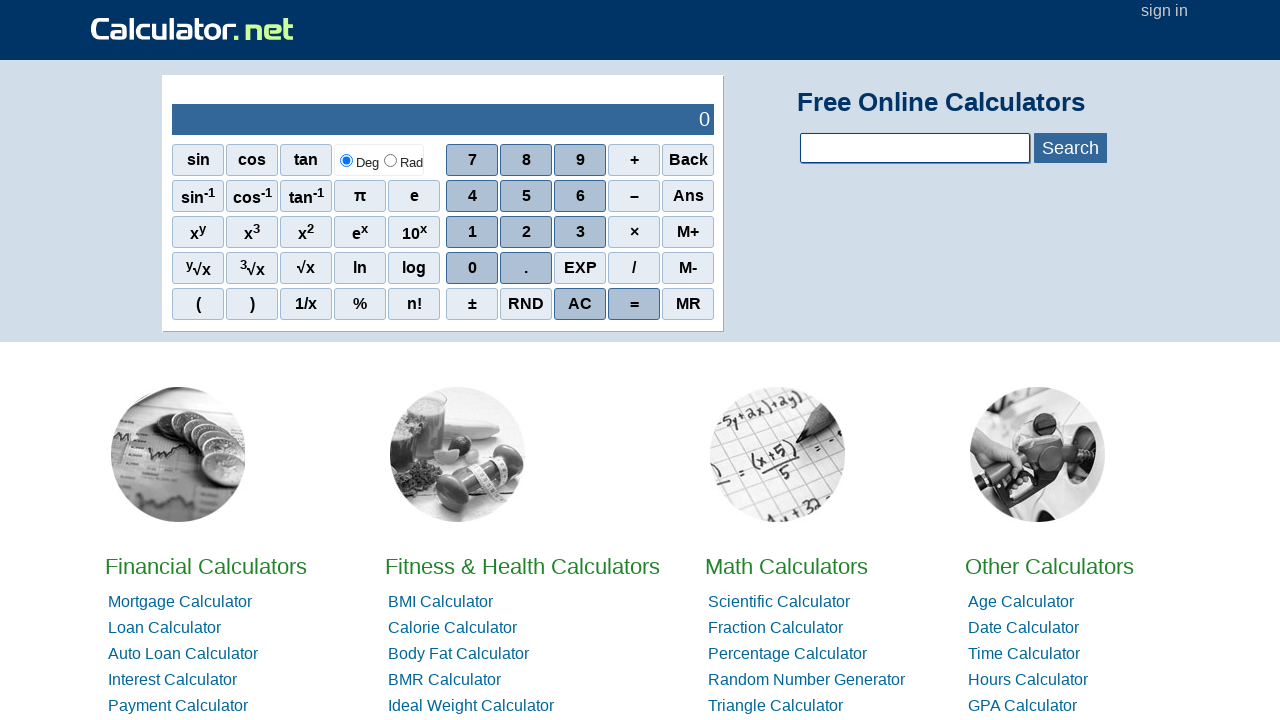

Clicked number 7 on calculator at (472, 160) on xpath=//span[@onclick='r(7)']
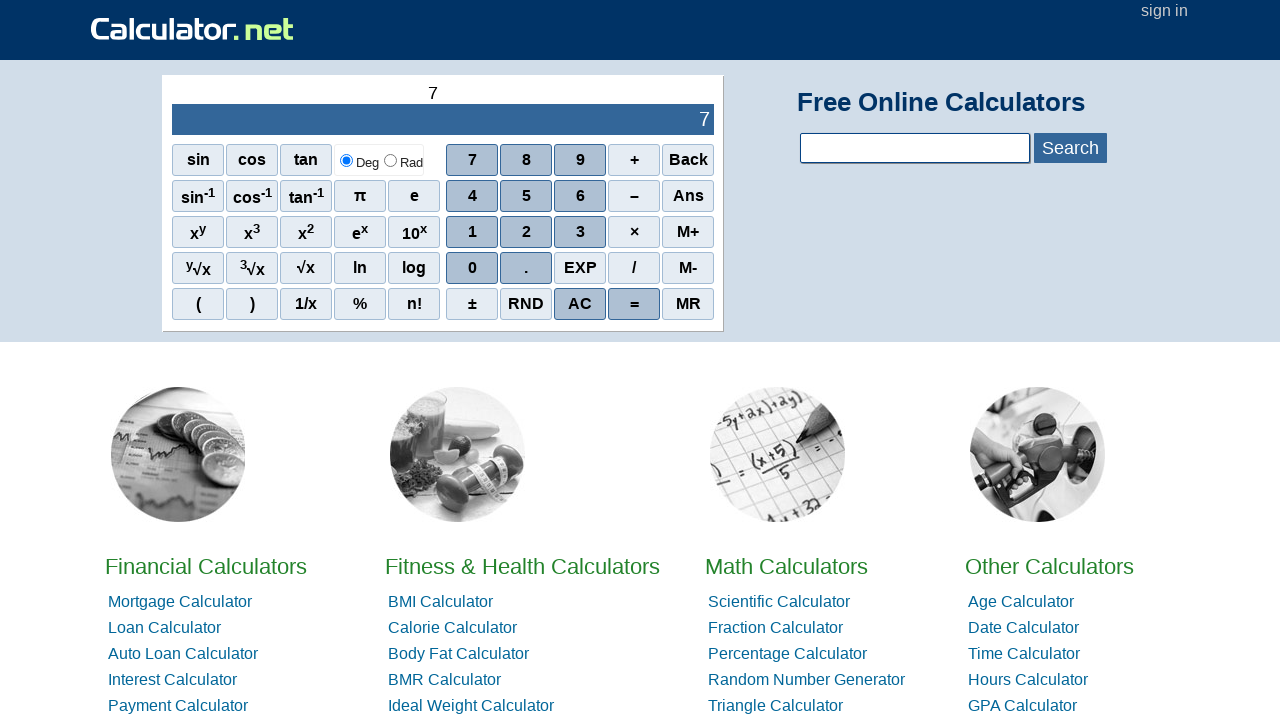

Clicked plus operation button at (634, 160) on //span[@onclick="r('+')"]
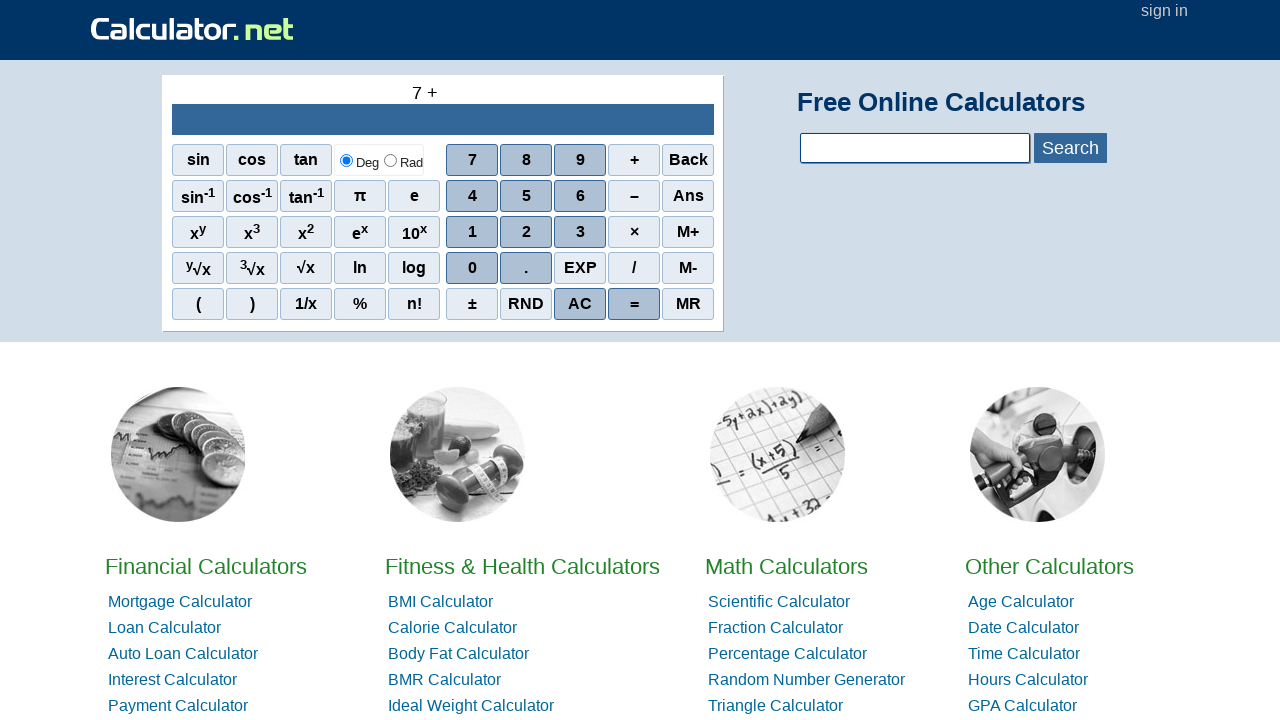

Clicked number 2 on calculator at (526, 232) on xpath=//span[@onclick='r(2)']
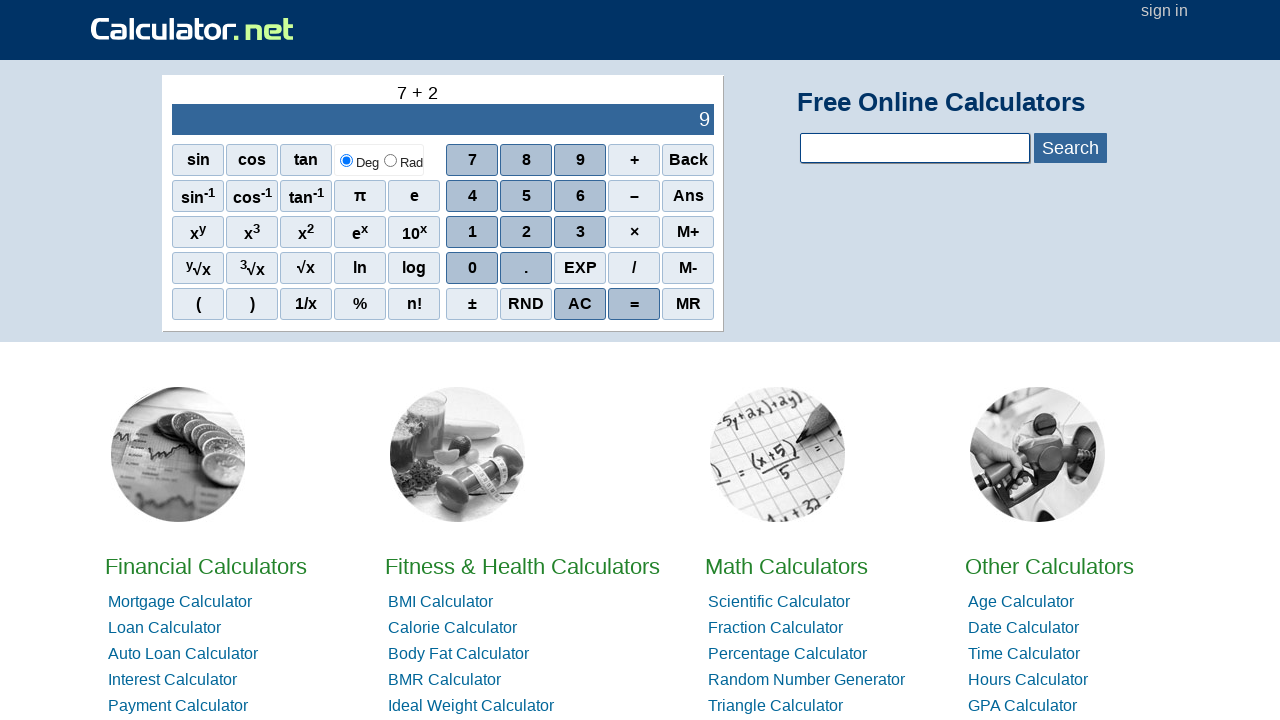

Clicked equals button at (634, 304) on //span[@onclick="r('=')"]
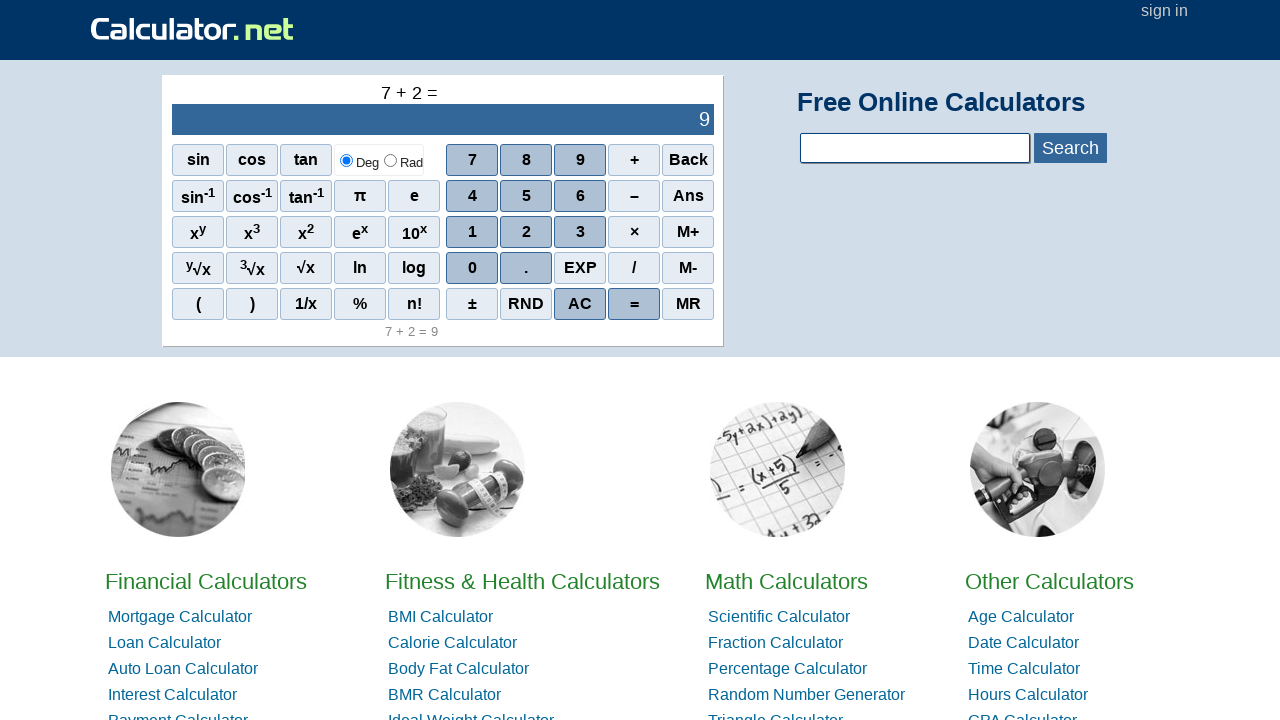

Calculator output element loaded
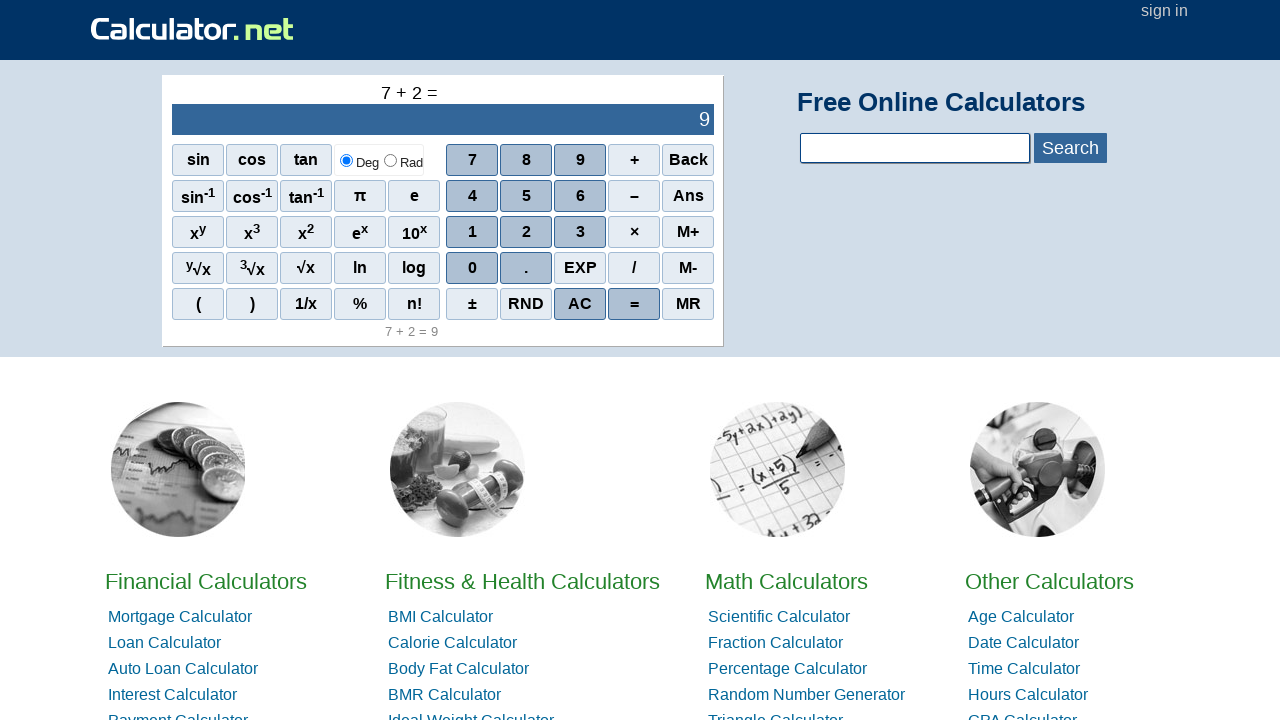

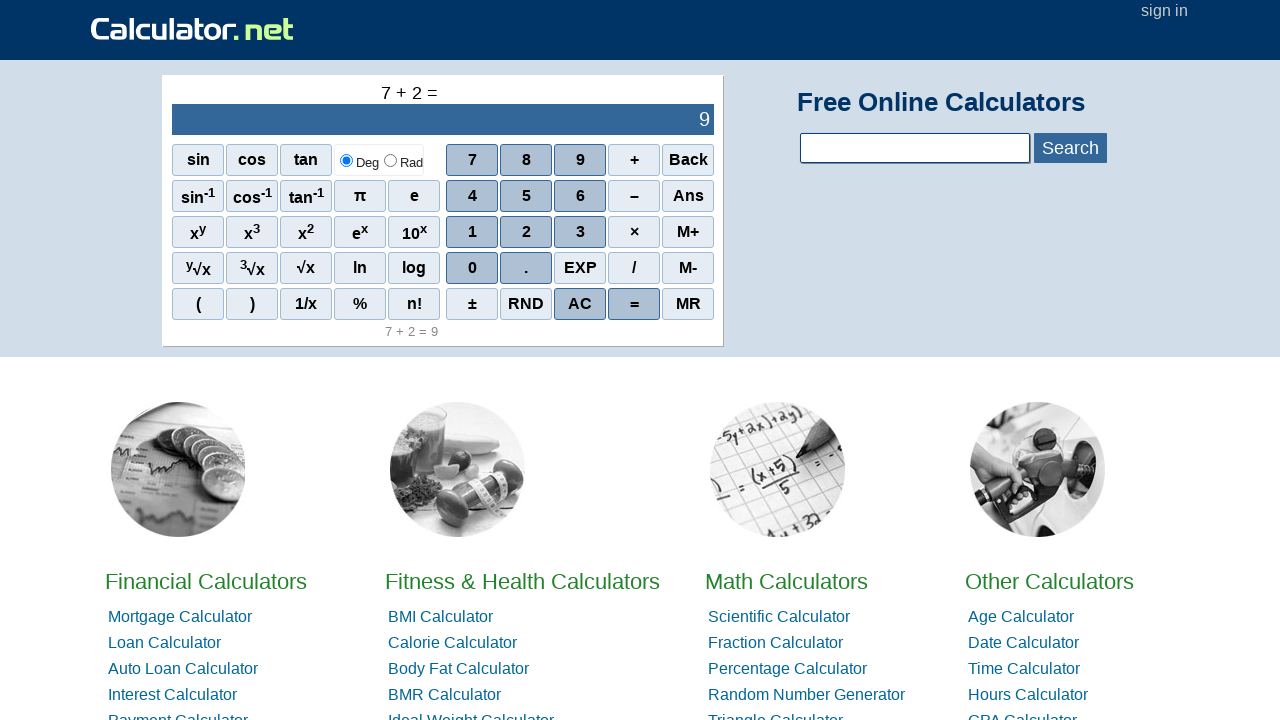